Tests dynamic element creation by clicking "Add Element" button 5 times and verifying that corresponding "Delete" buttons are created

Starting URL: http://the-internet.herokuapp.com/add_remove_elements/

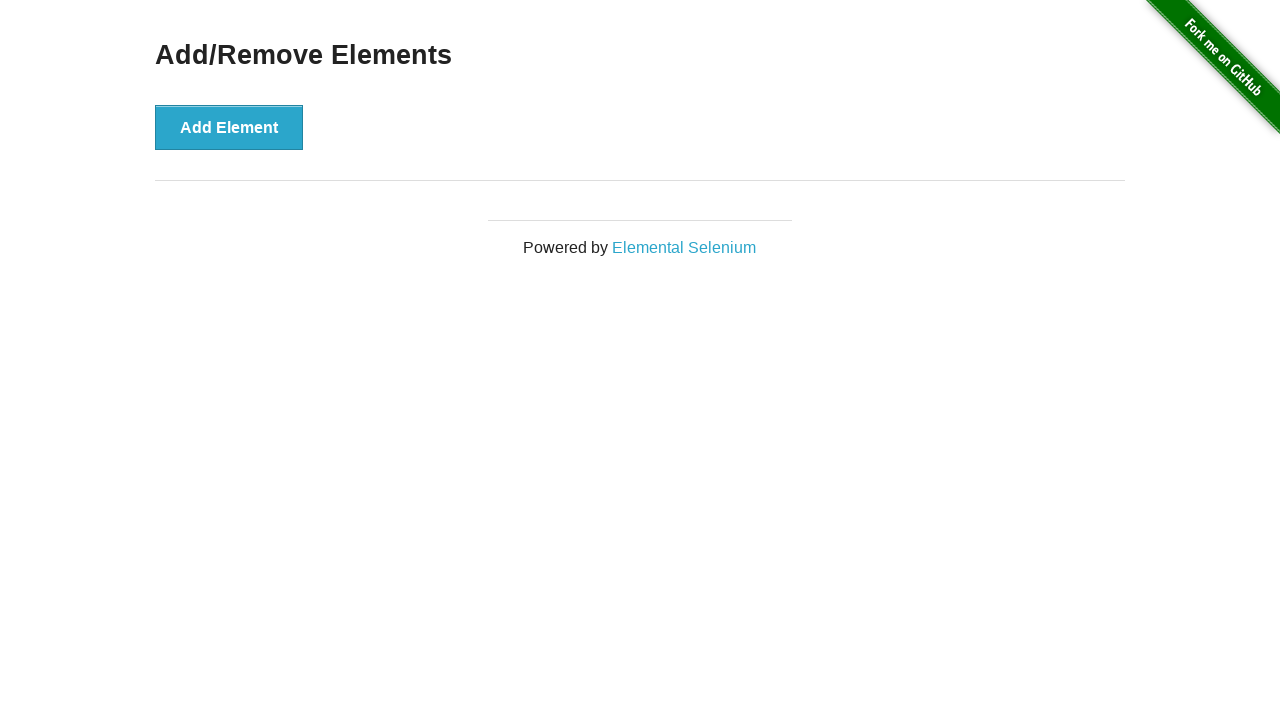

Navigated to add/remove elements page
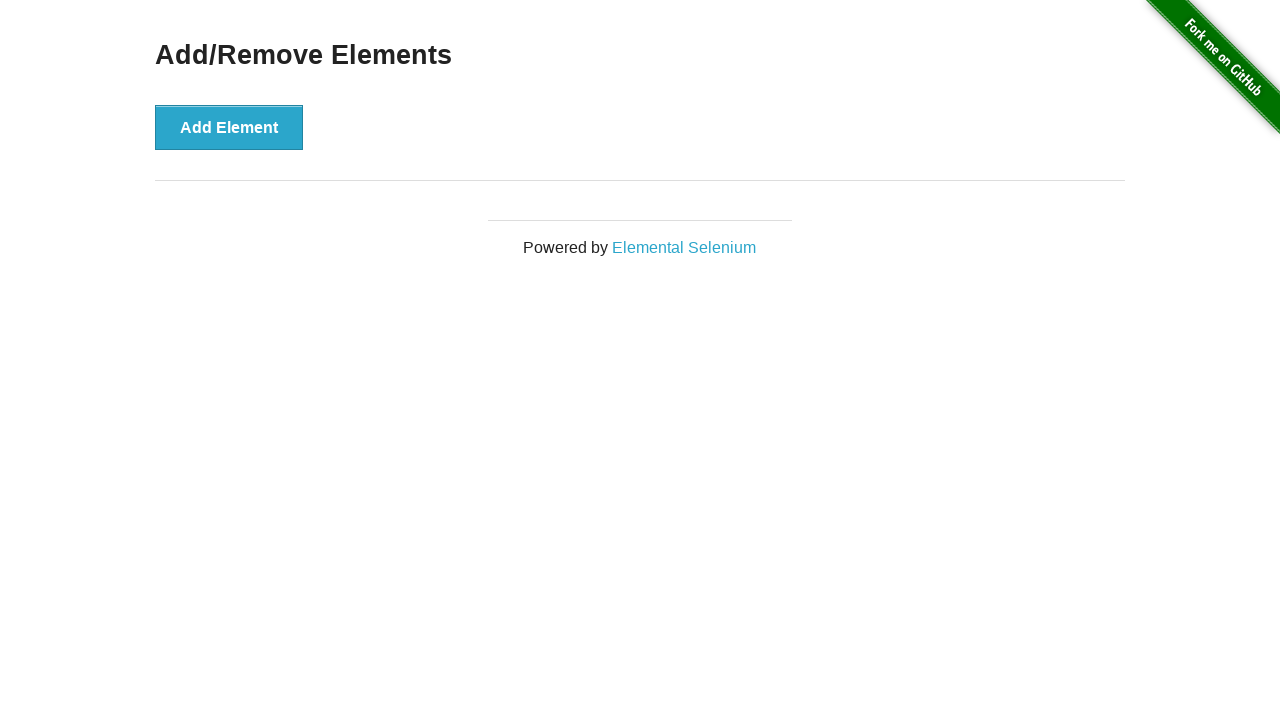

Clicked 'Add Element' button (iteration 1) at (229, 127) on xpath=//button[text()="Add Element"]
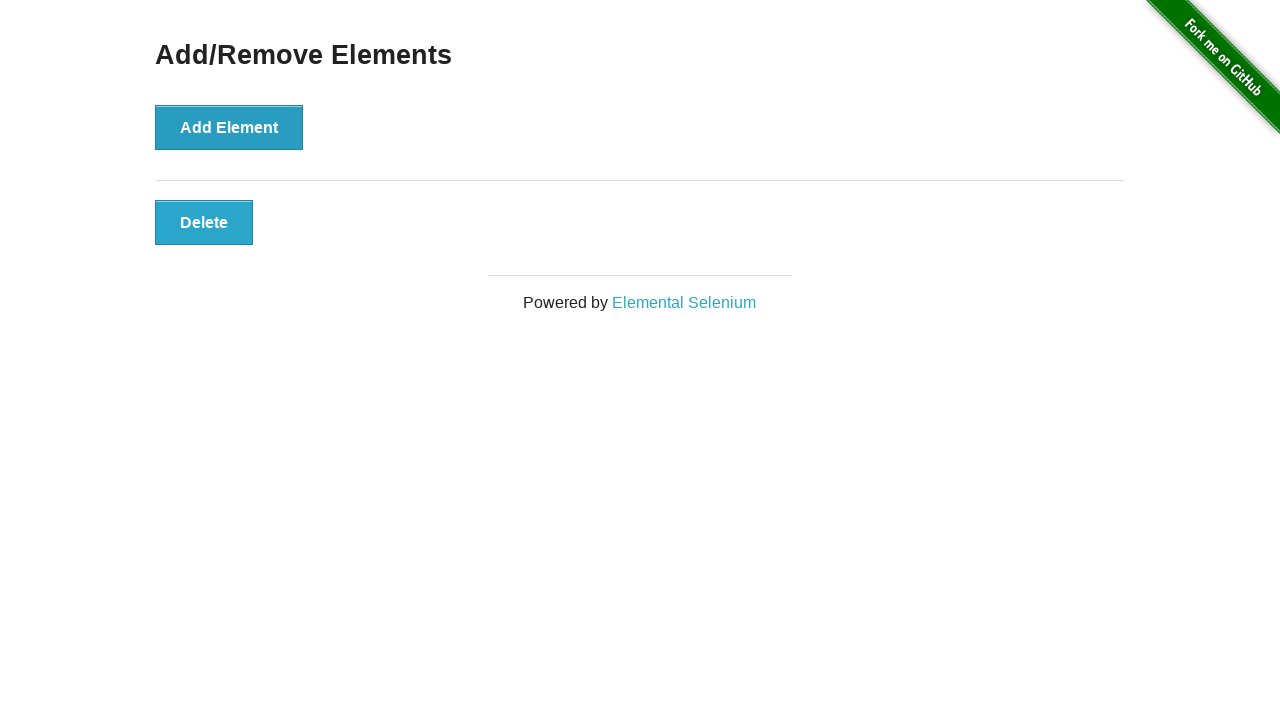

Verified 1 delete button(s) exist
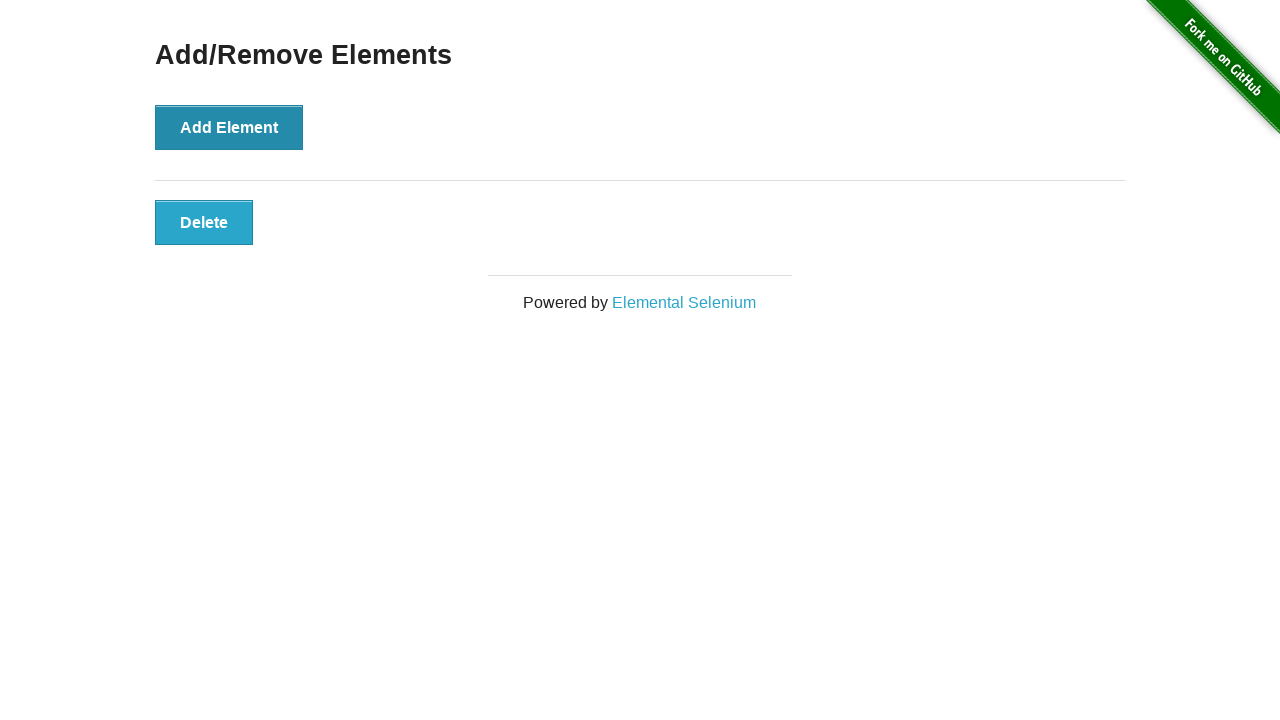

Assertion passed: 1 delete button(s) match expected count
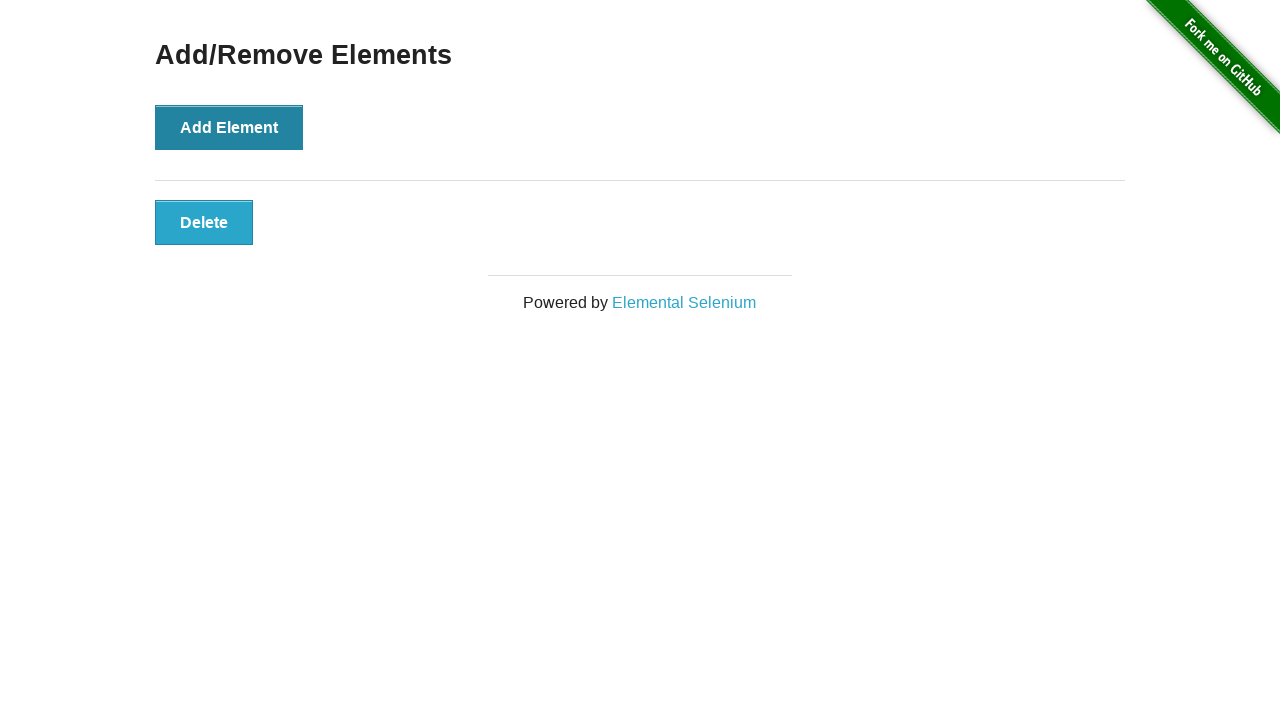

Clicked 'Add Element' button (iteration 2) at (229, 127) on xpath=//button[text()="Add Element"]
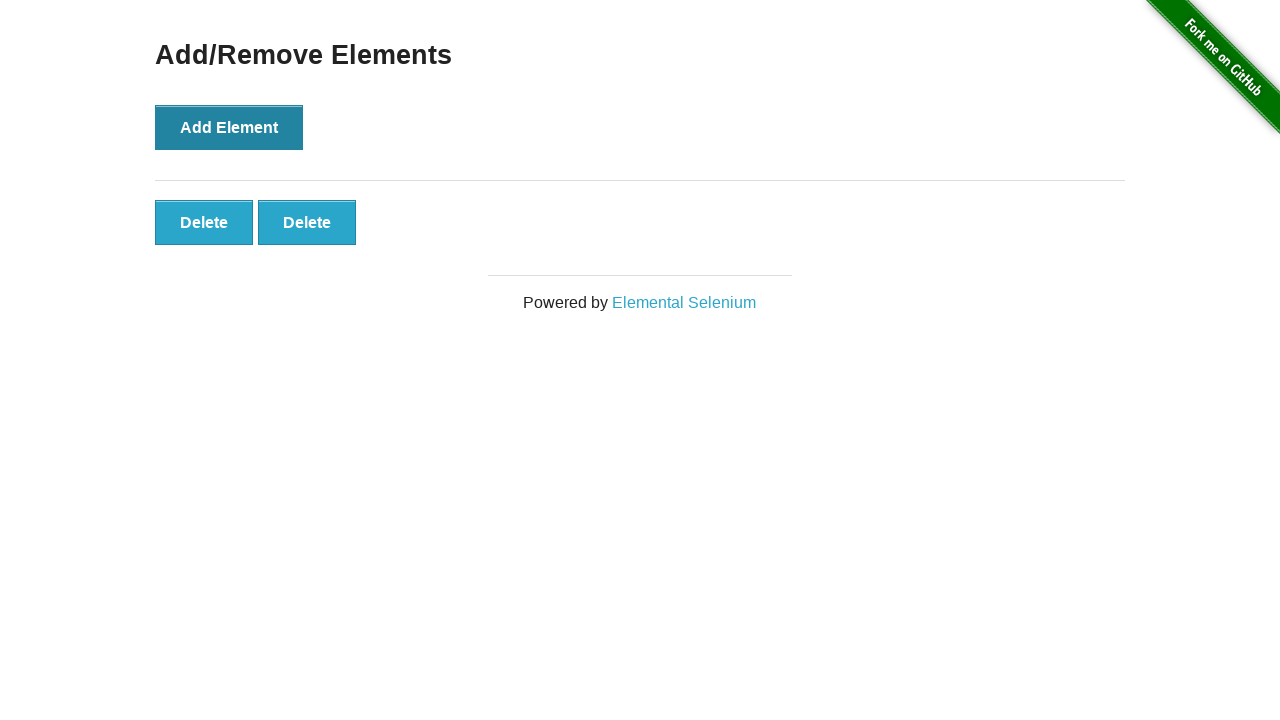

Verified 2 delete button(s) exist
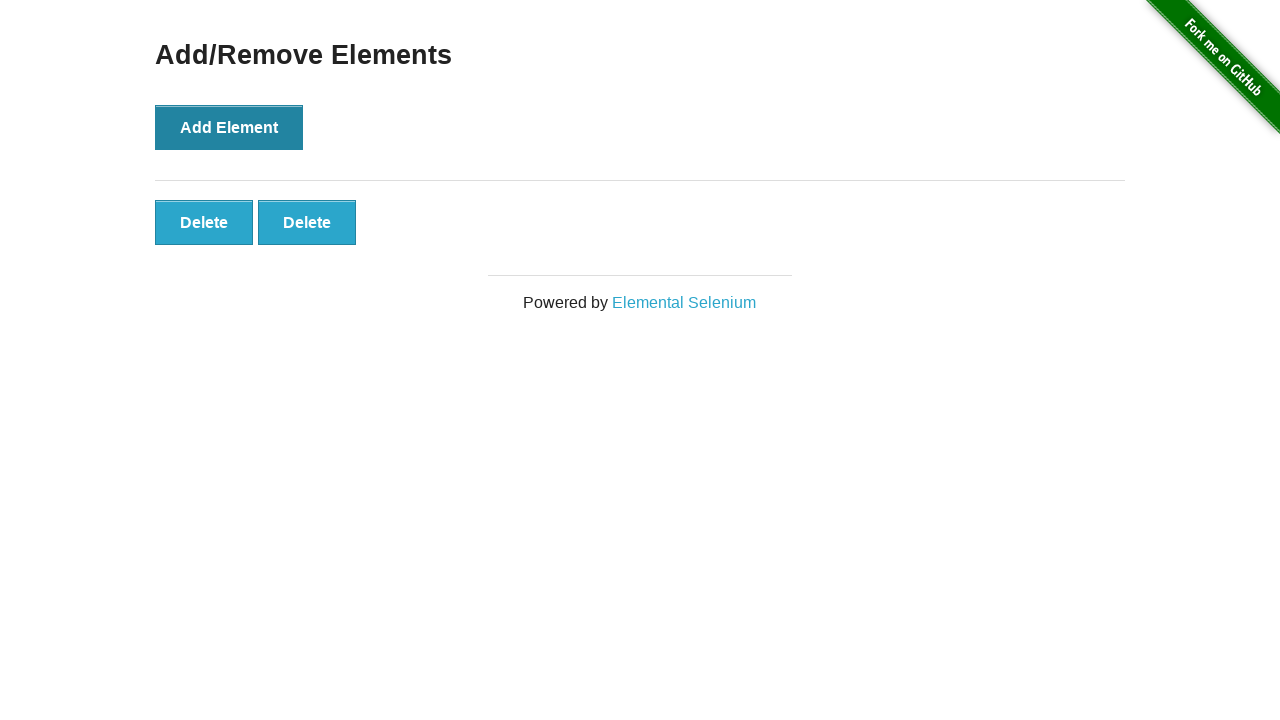

Assertion passed: 2 delete button(s) match expected count
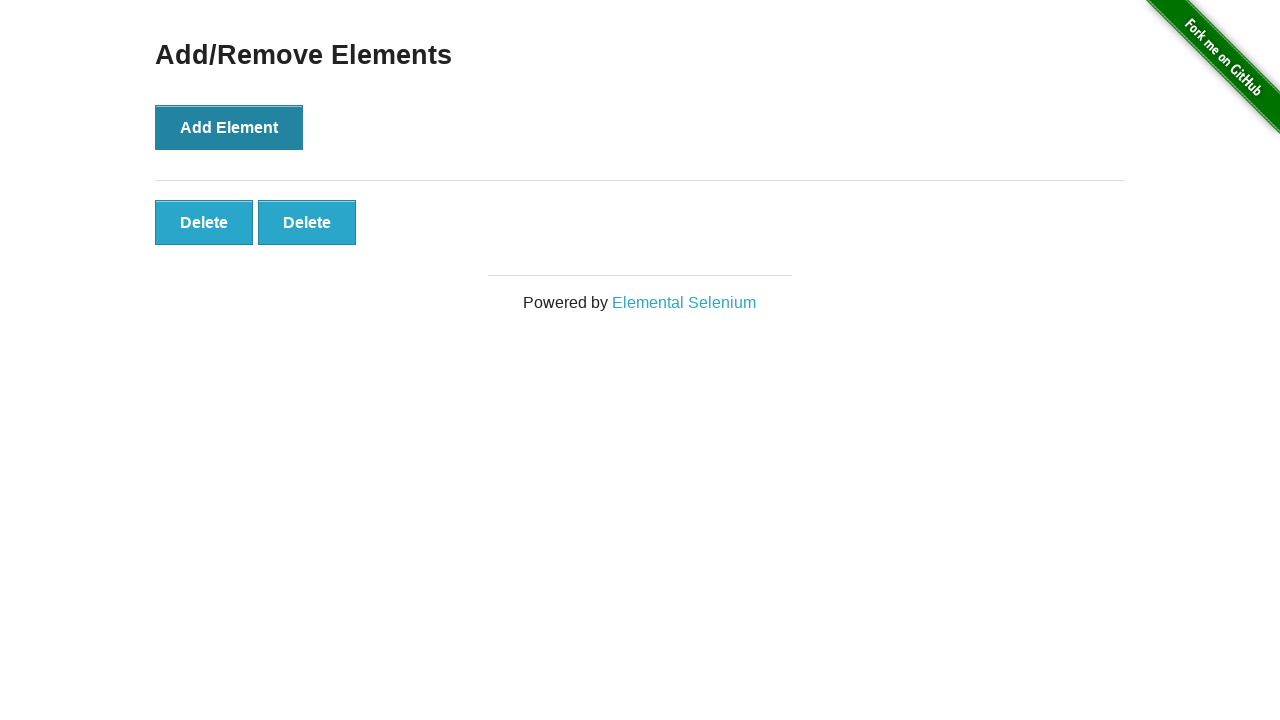

Clicked 'Add Element' button (iteration 3) at (229, 127) on xpath=//button[text()="Add Element"]
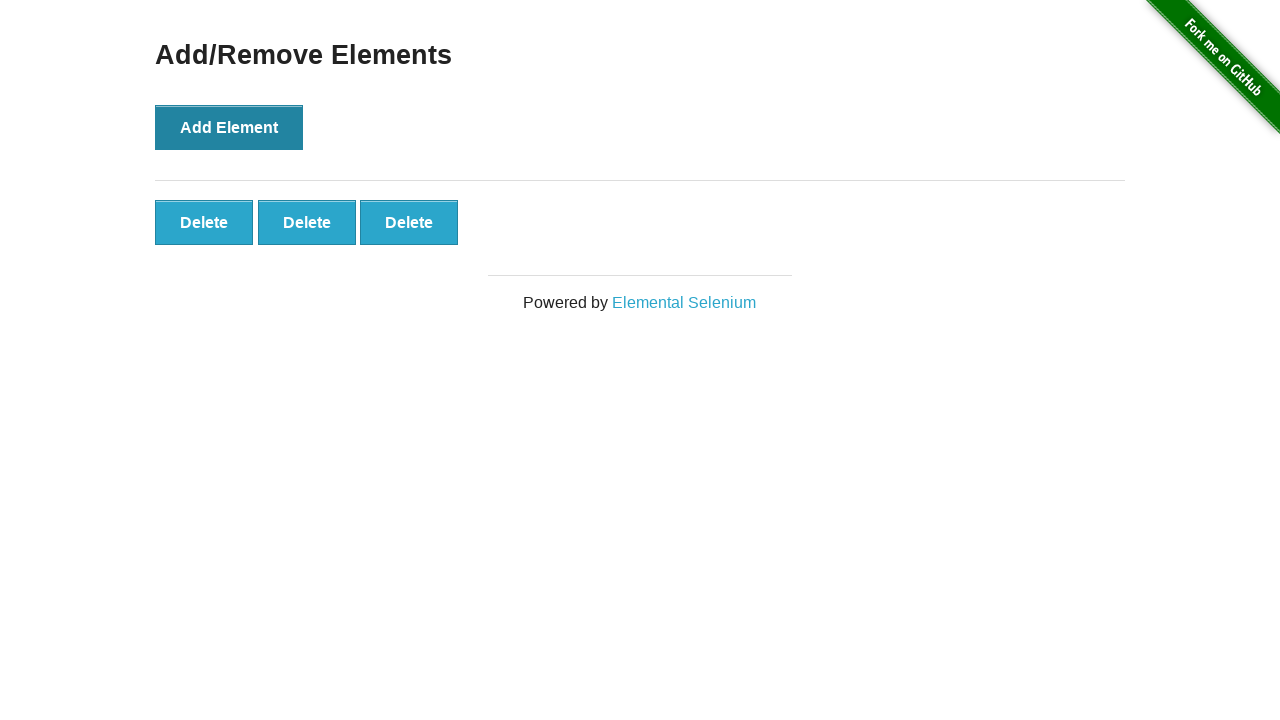

Verified 3 delete button(s) exist
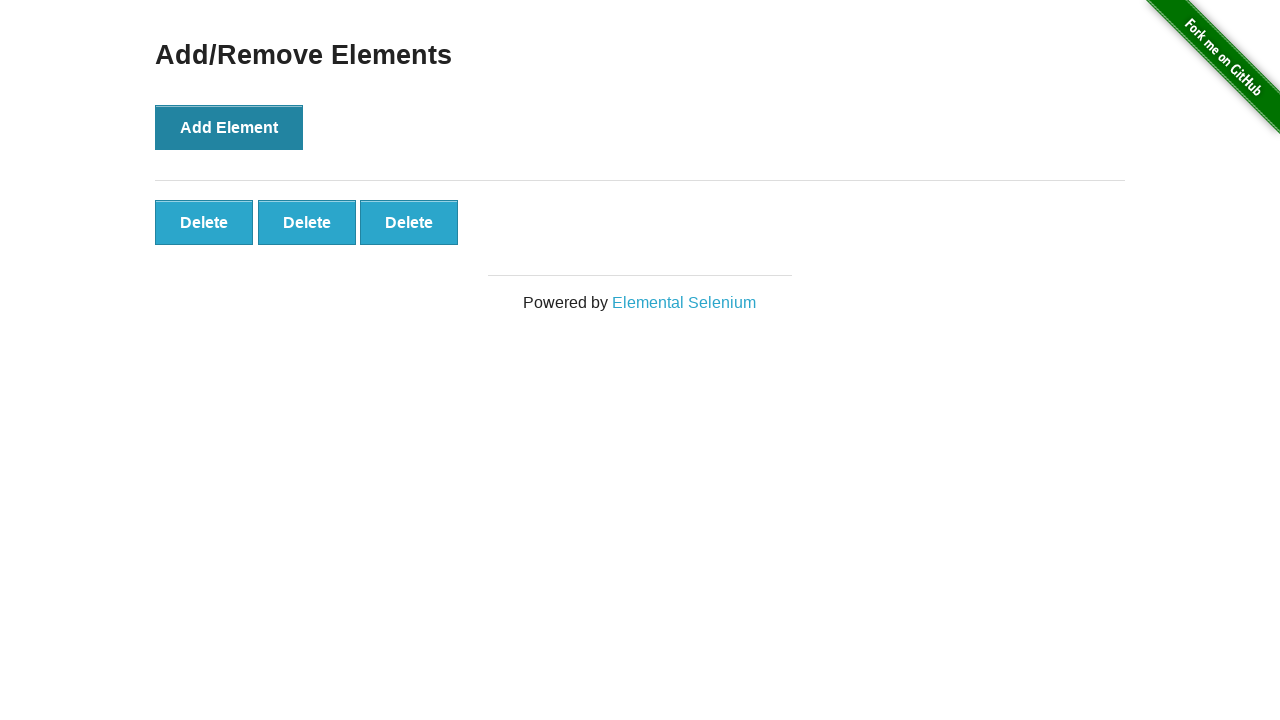

Assertion passed: 3 delete button(s) match expected count
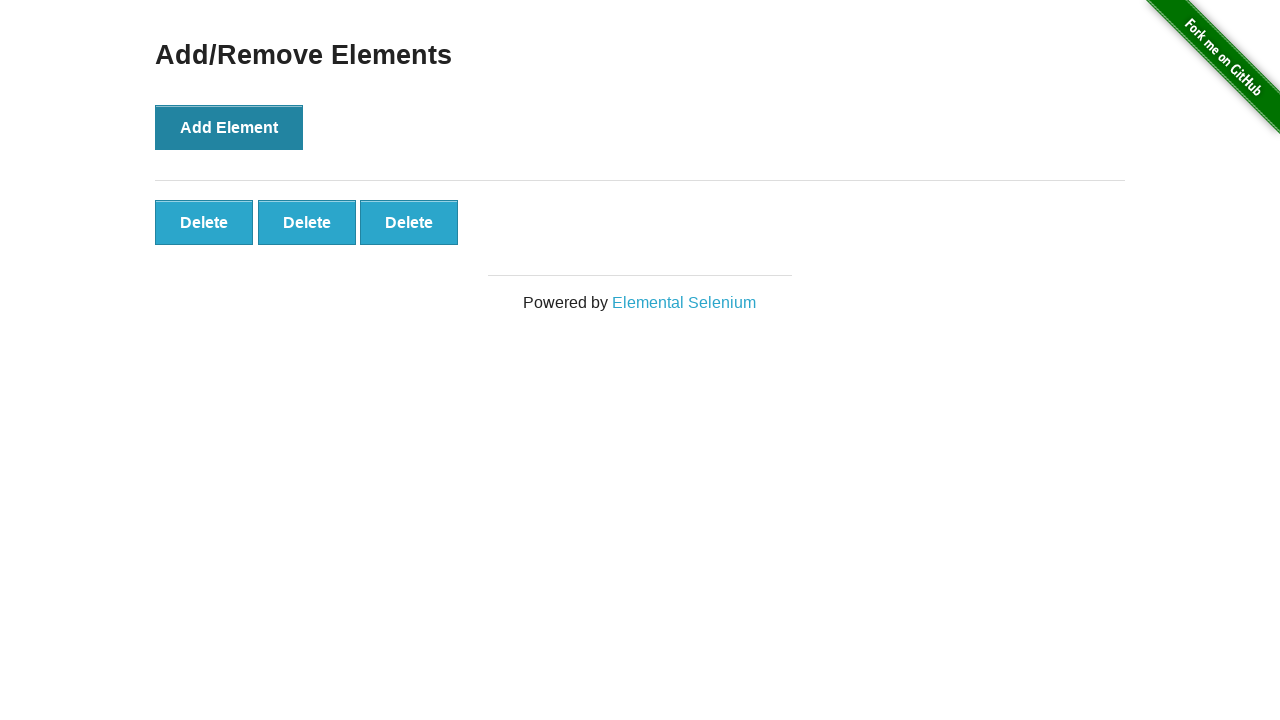

Clicked 'Add Element' button (iteration 4) at (229, 127) on xpath=//button[text()="Add Element"]
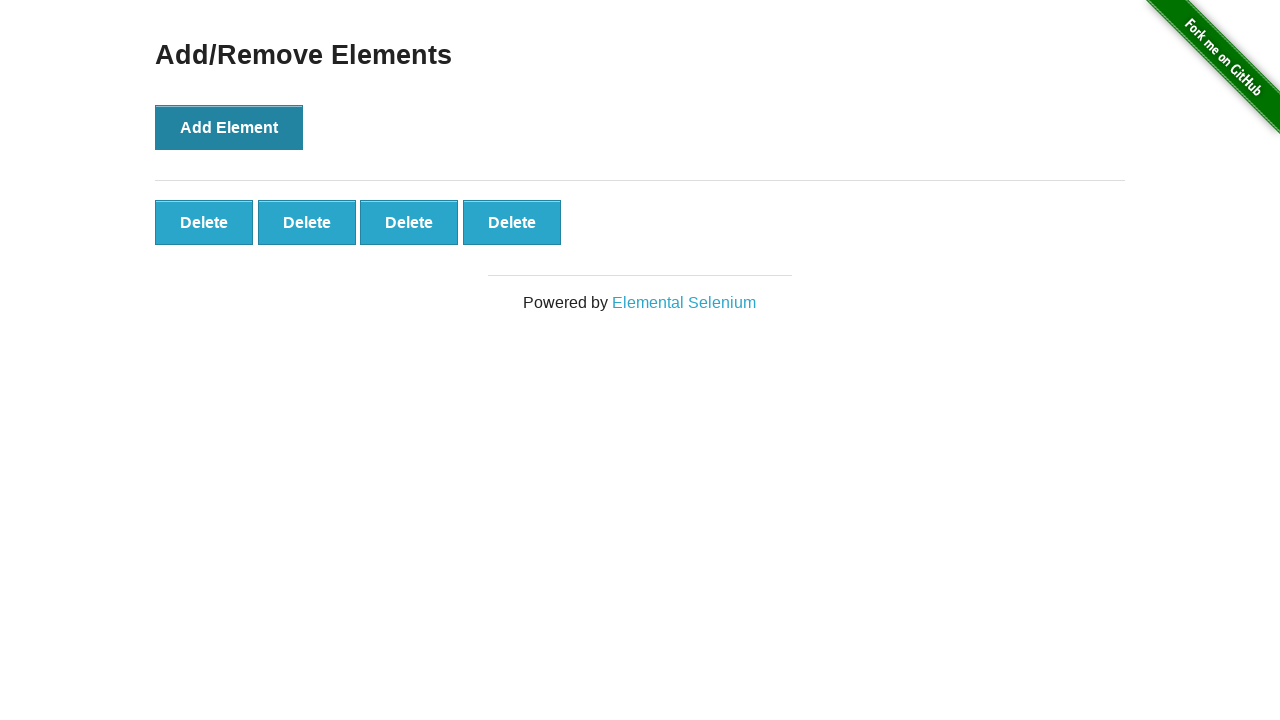

Verified 4 delete button(s) exist
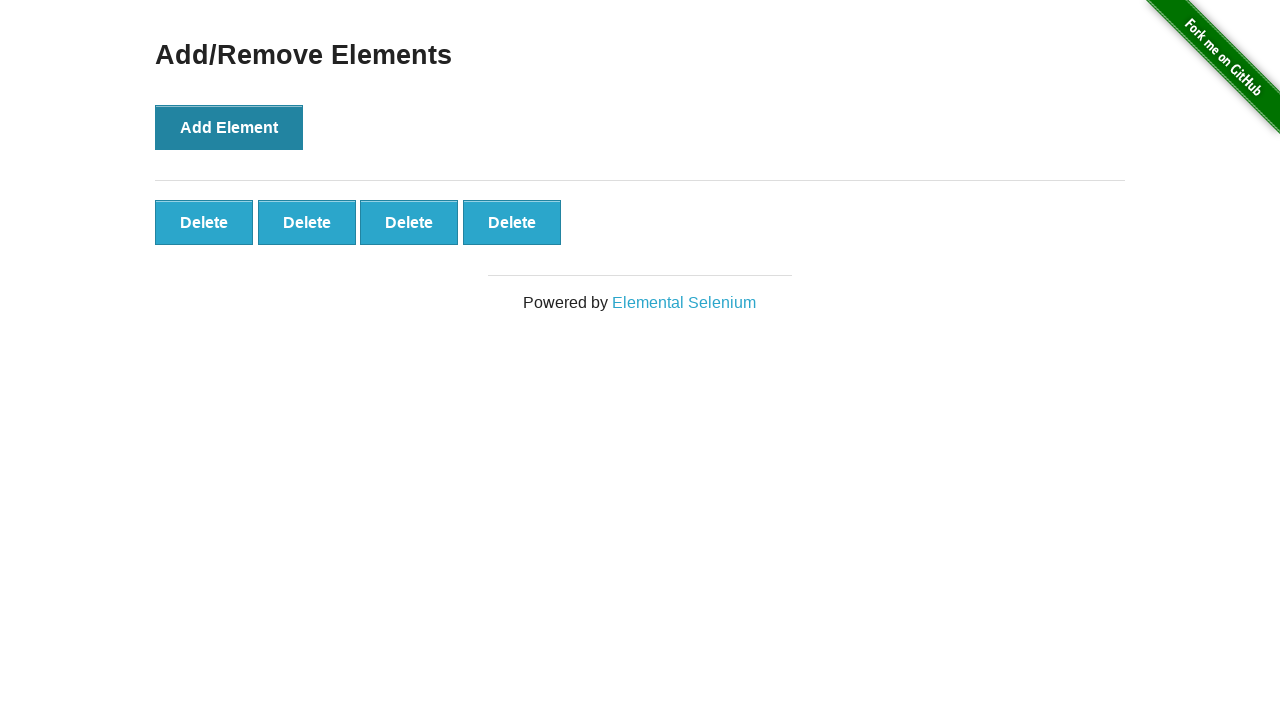

Assertion passed: 4 delete button(s) match expected count
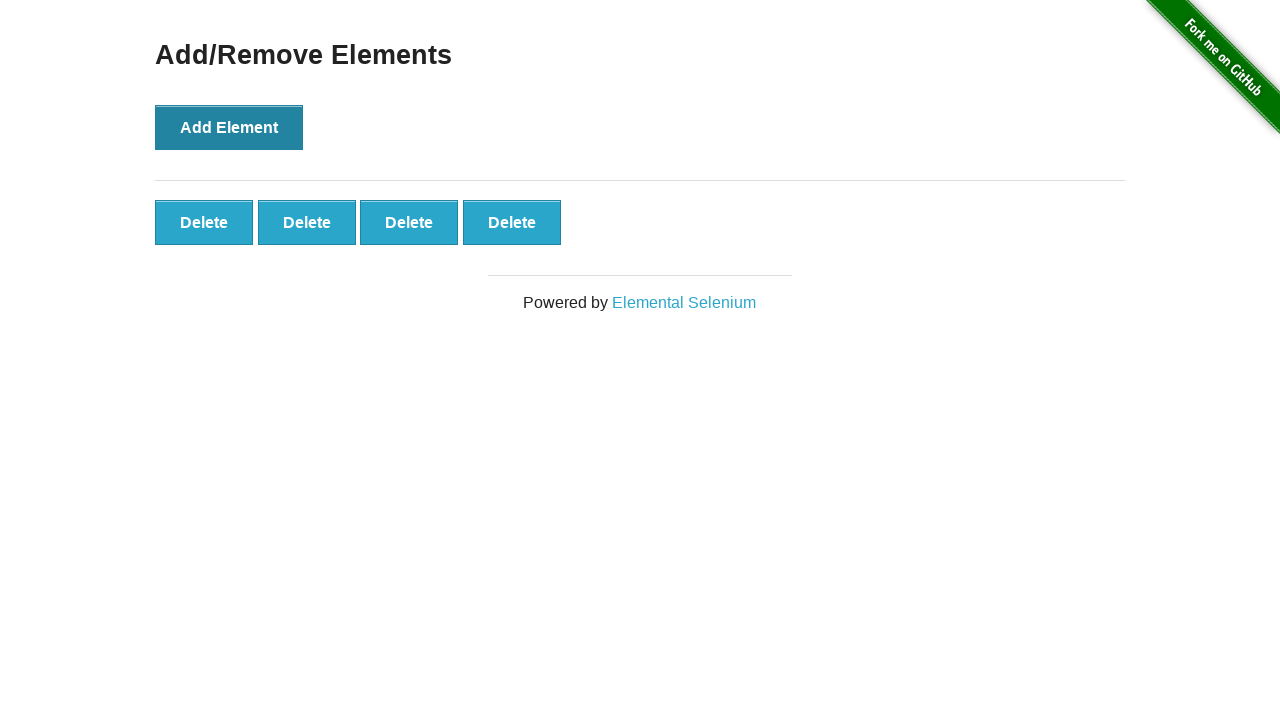

Clicked 'Add Element' button (iteration 5) at (229, 127) on xpath=//button[text()="Add Element"]
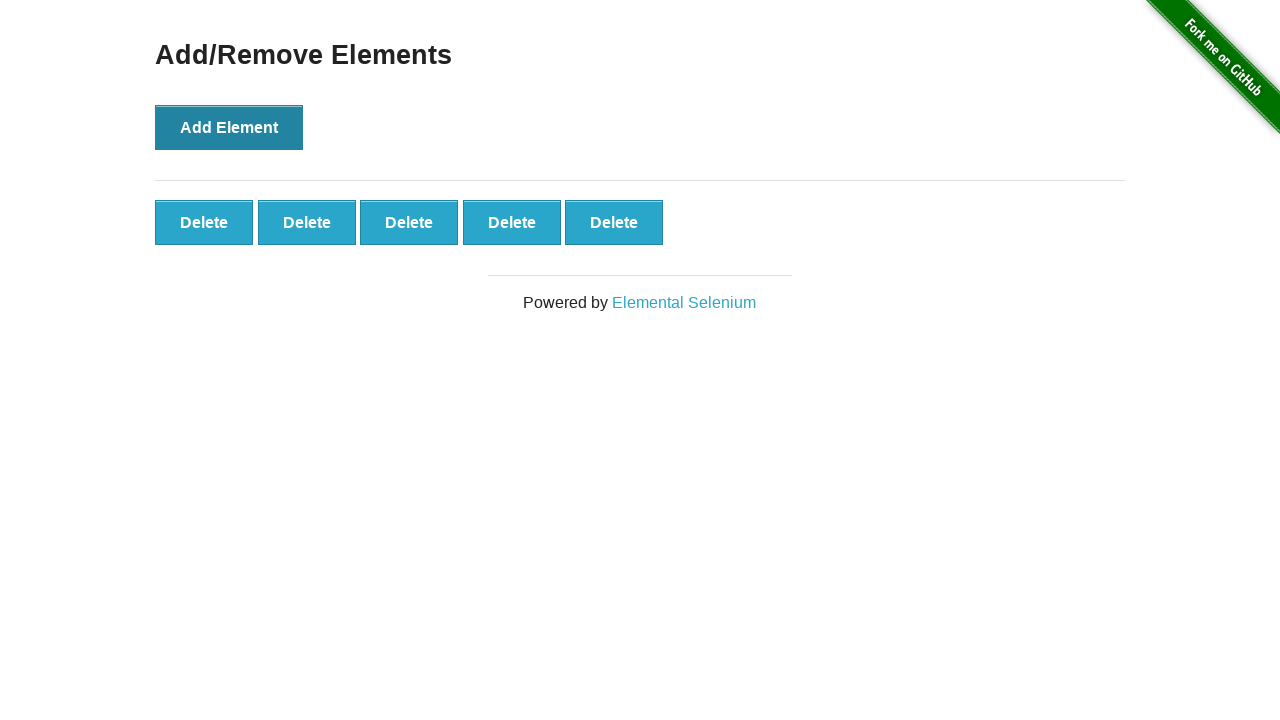

Verified 5 delete button(s) exist
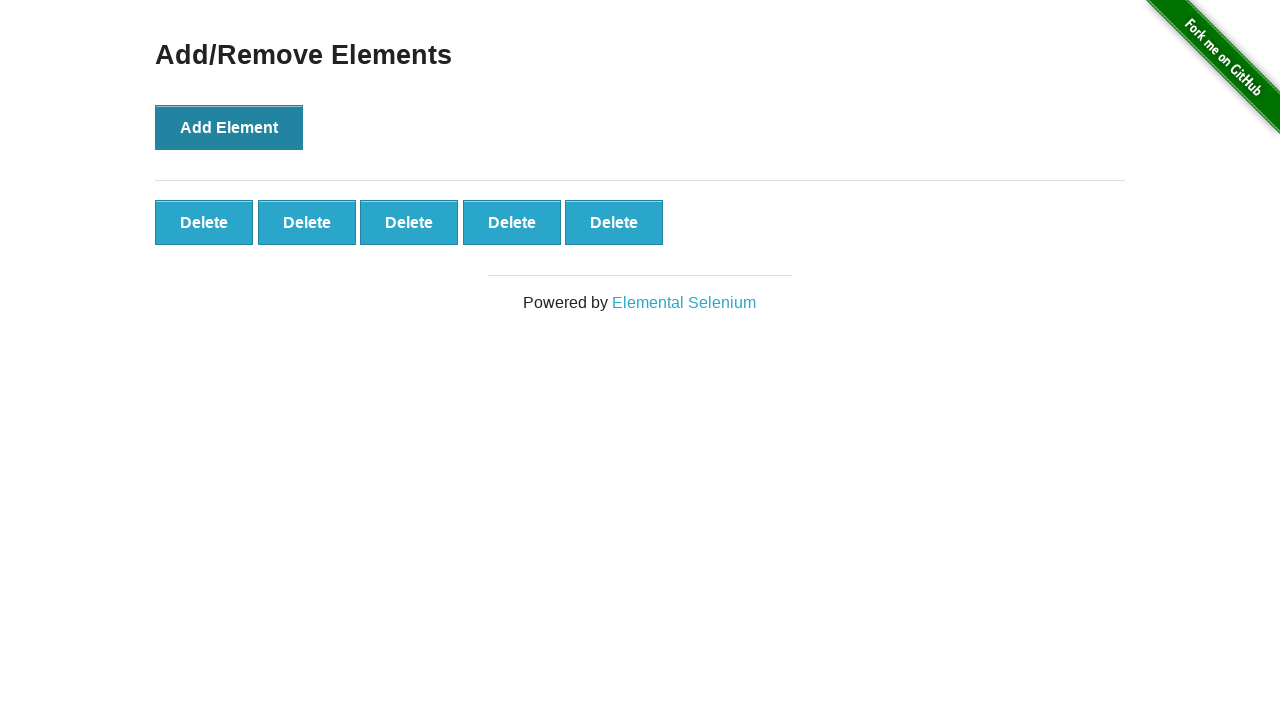

Assertion passed: 5 delete button(s) match expected count
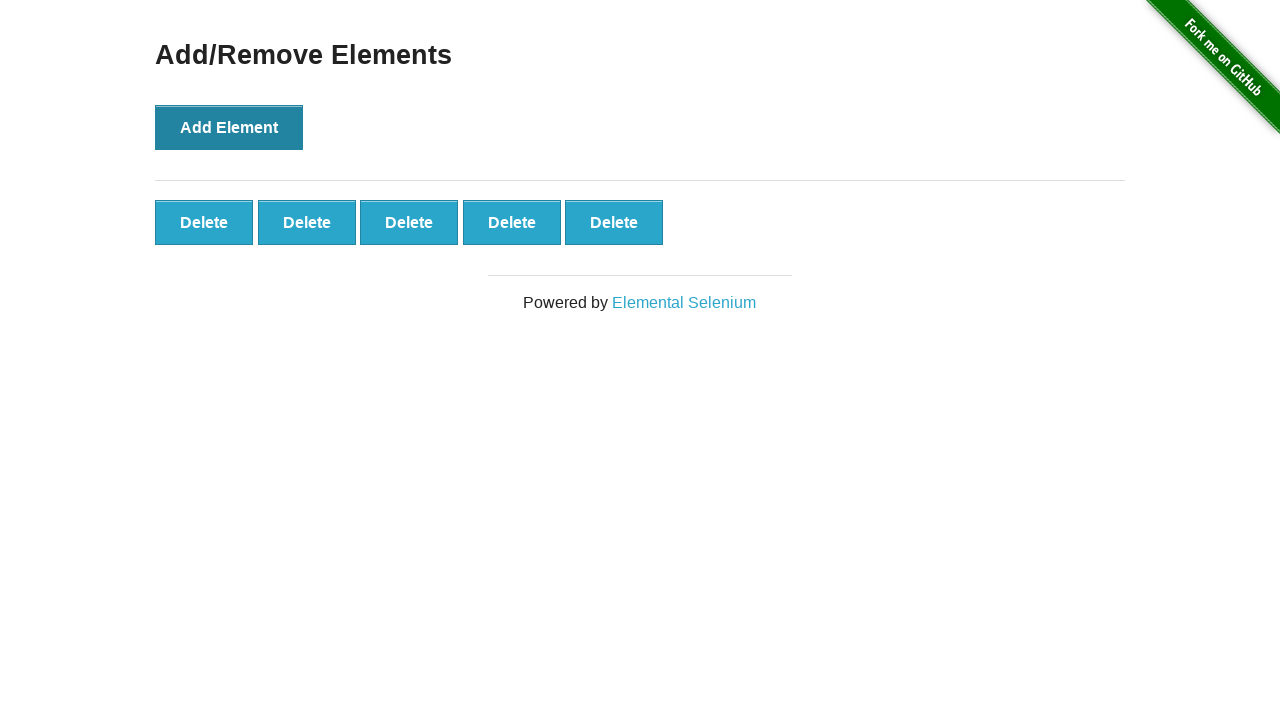

Waited for delete buttons to be present
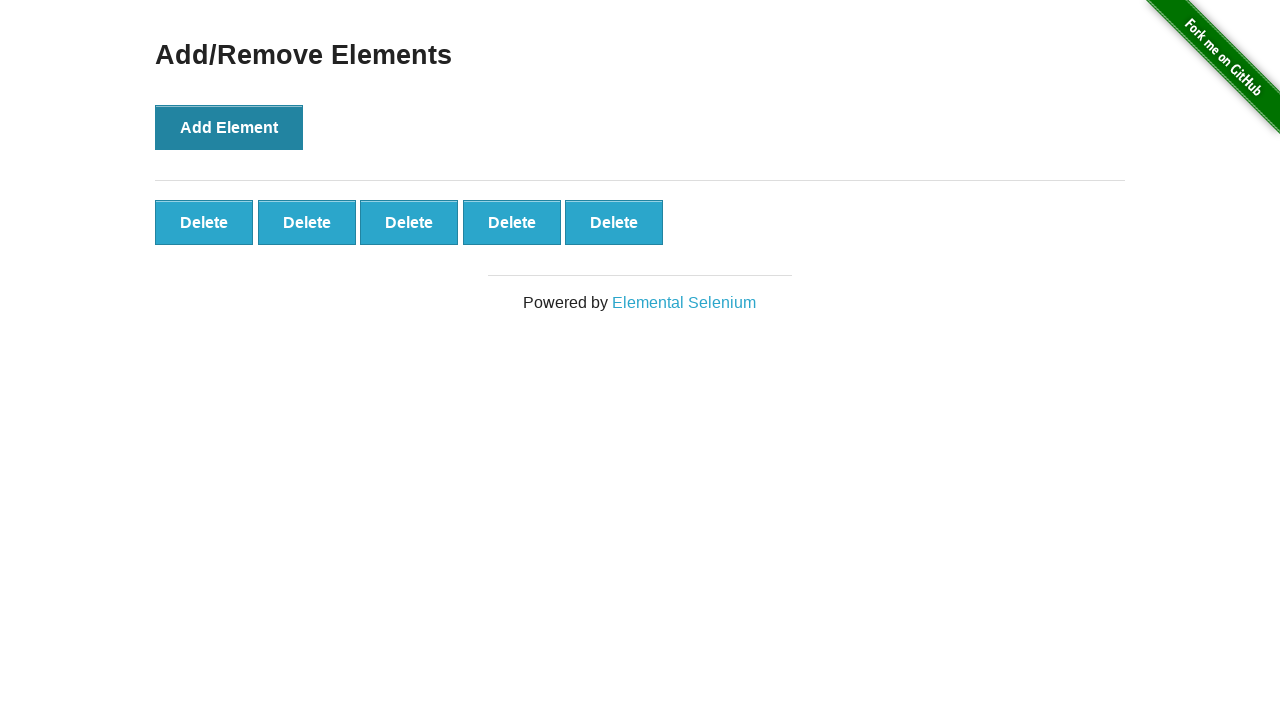

Located all delete buttons: 5 found
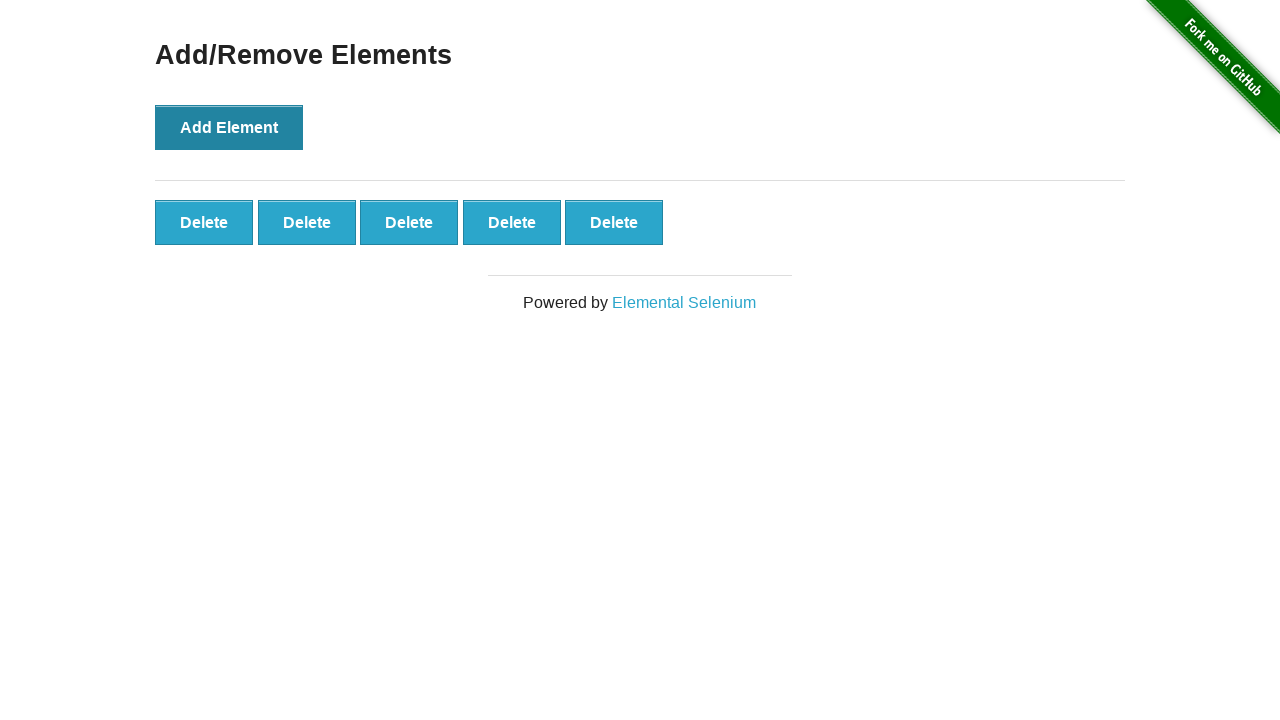

Final assertion passed: all 5 delete buttons exist
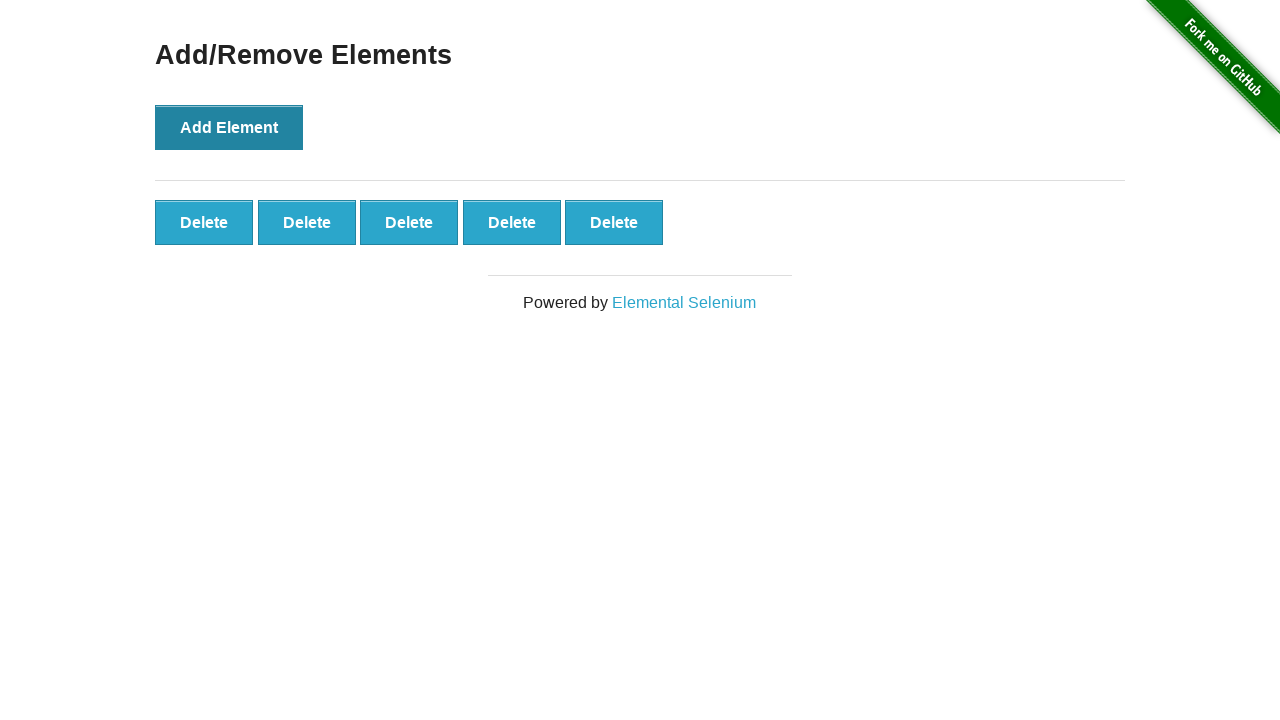

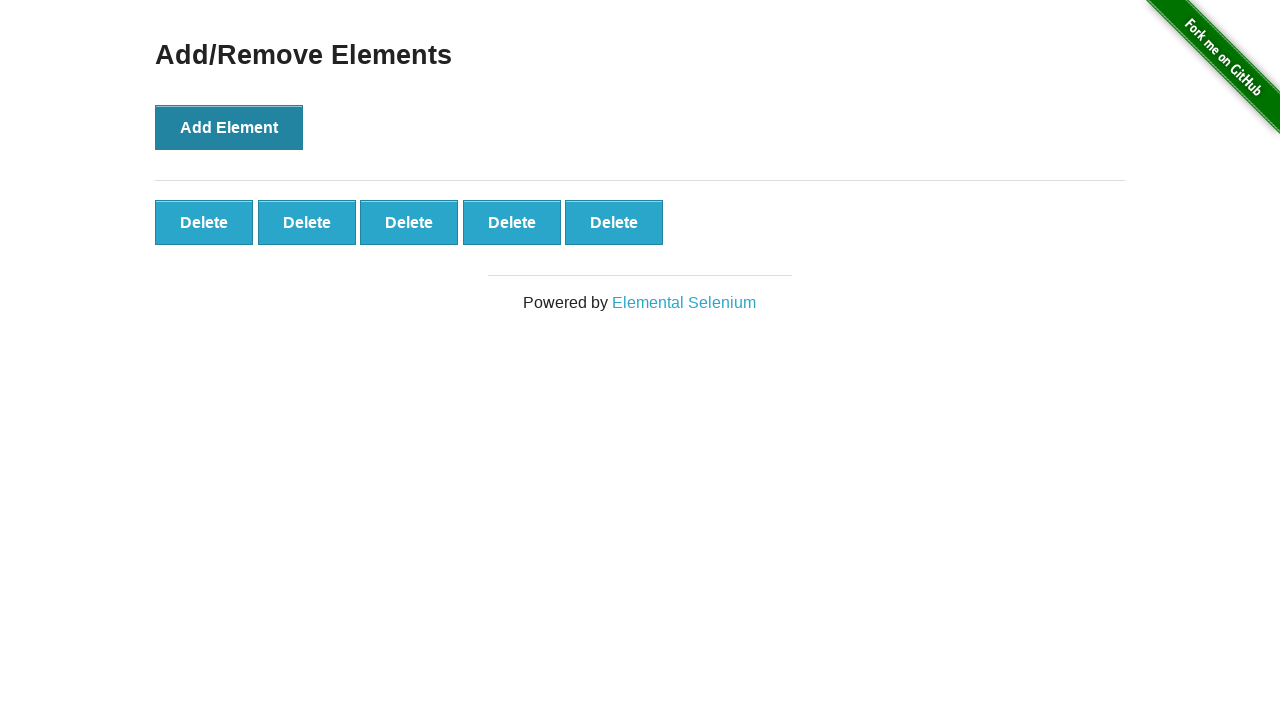